Tests dynamic controls by clicking an Enable button and waiting for an input field to become clickable, then verifying the success message

Starting URL: https://the-internet.herokuapp.com/dynamic_controls

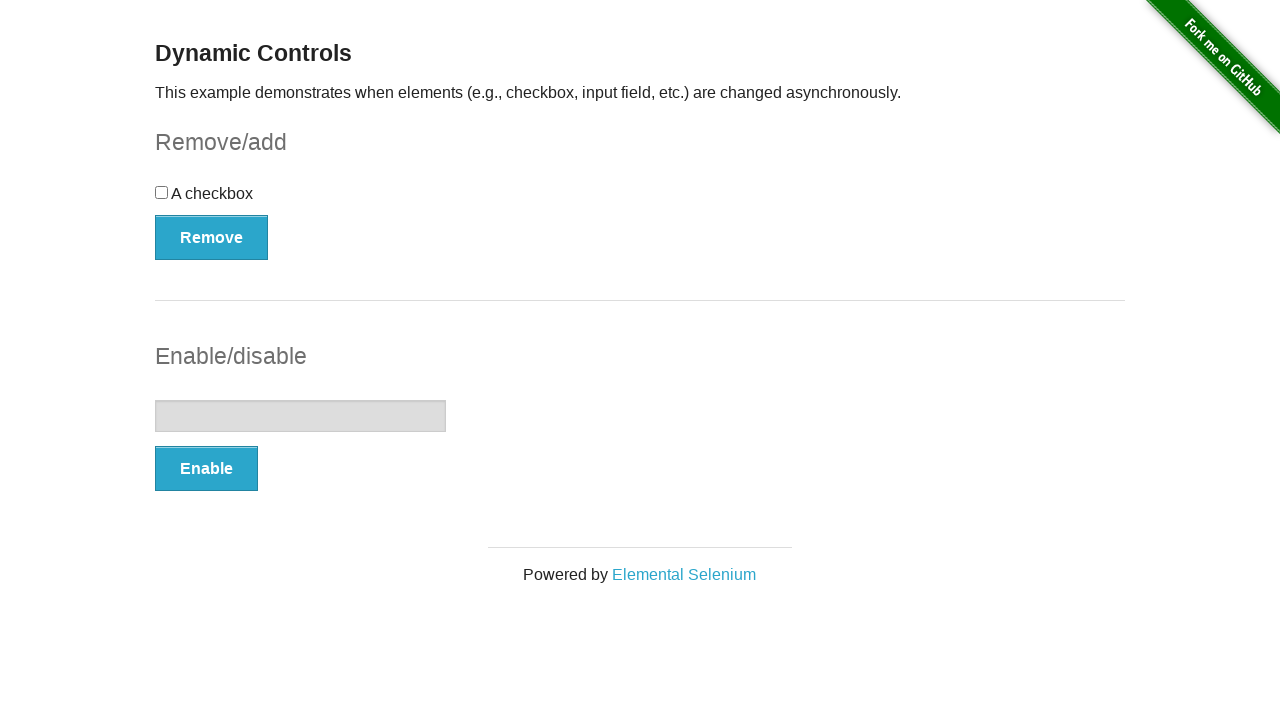

Clicked Enable button to activate dynamic controls at (206, 469) on xpath=//button[text()='Enable']
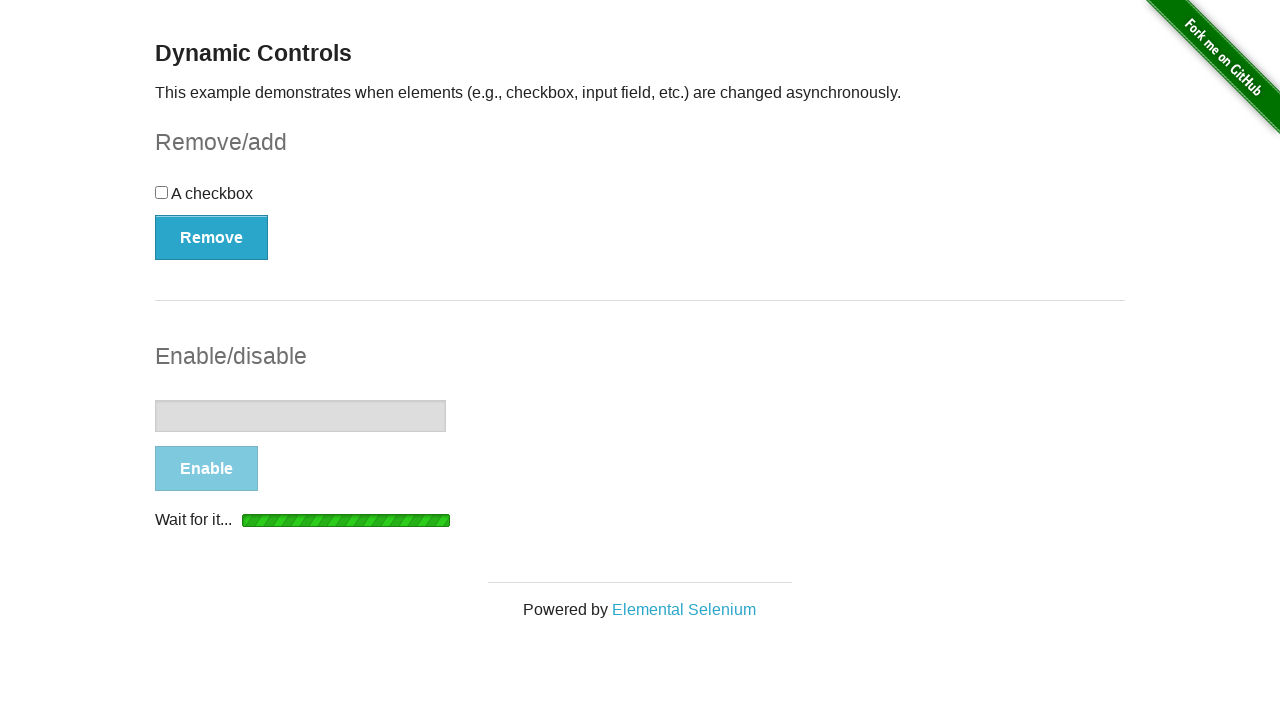

Text input field became visible
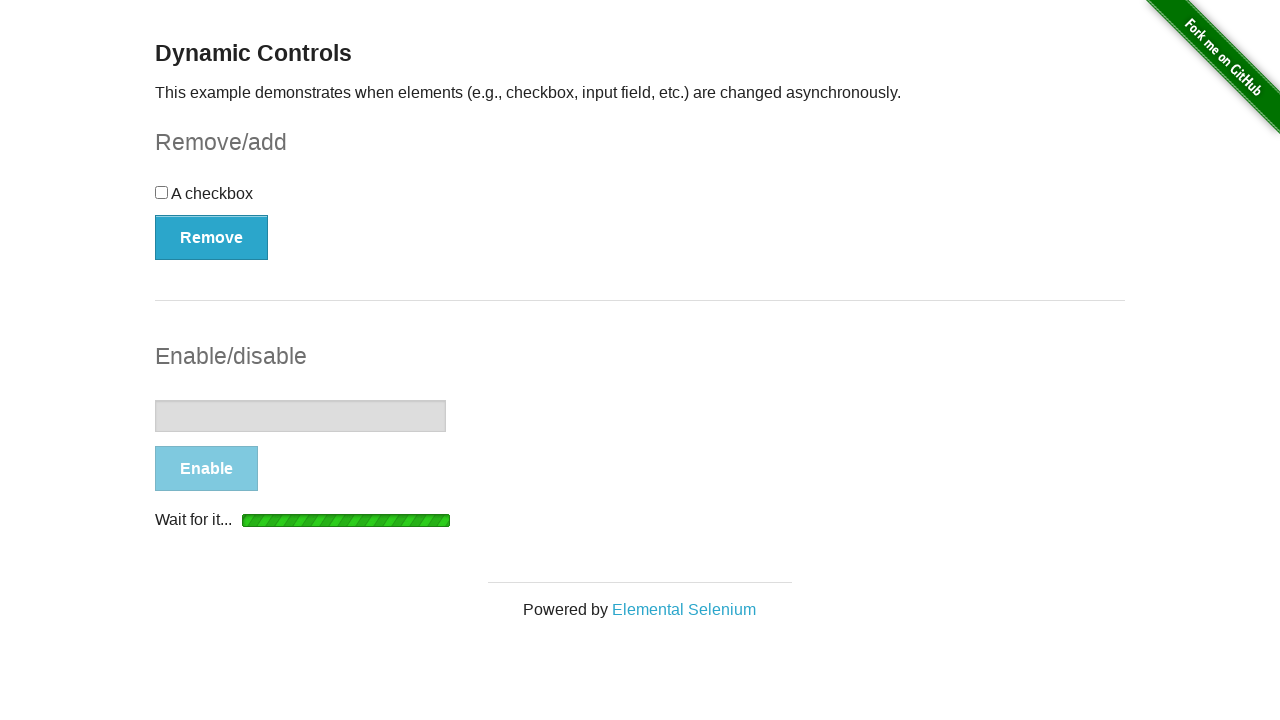

Text input field is now attached to the DOM
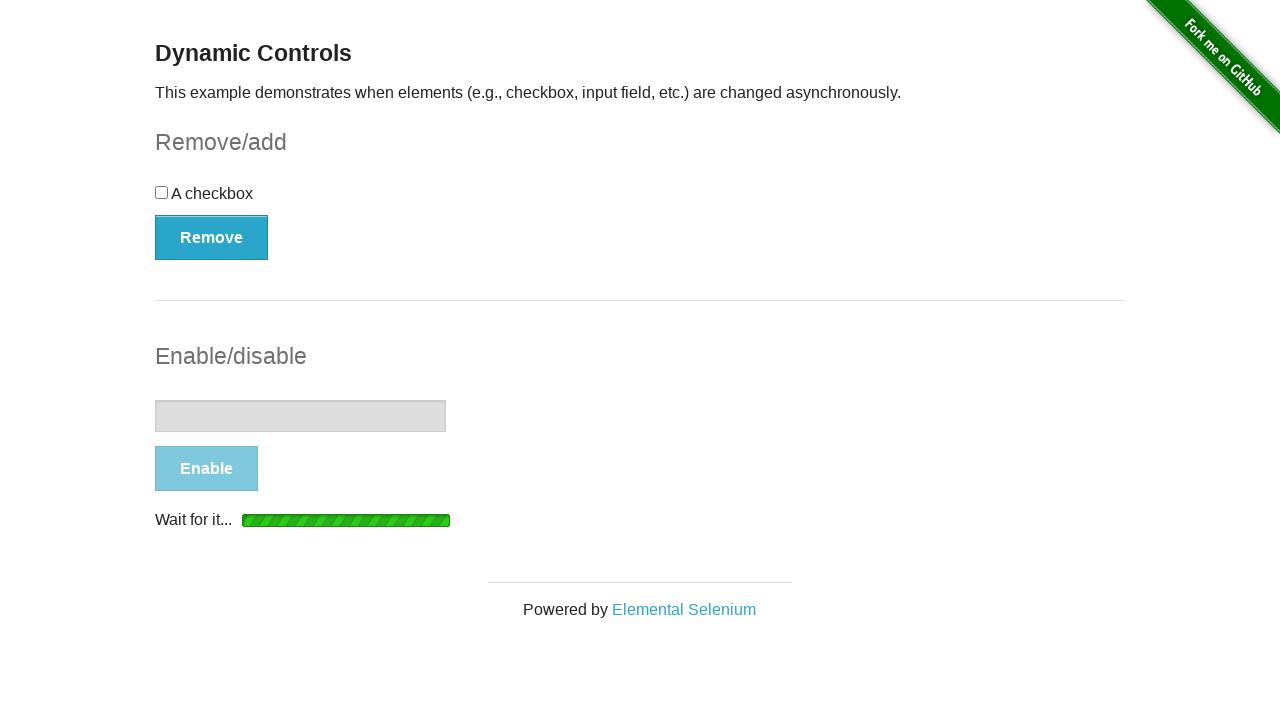

Success message element appeared
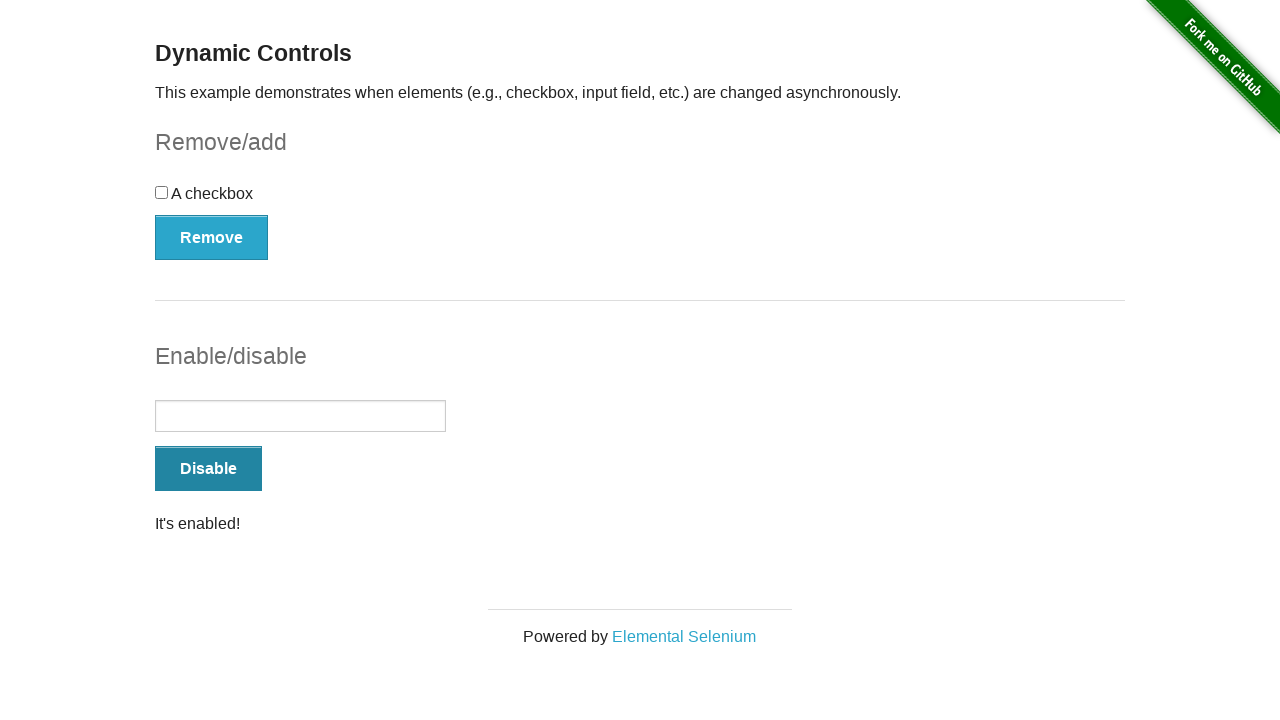

Located success message element
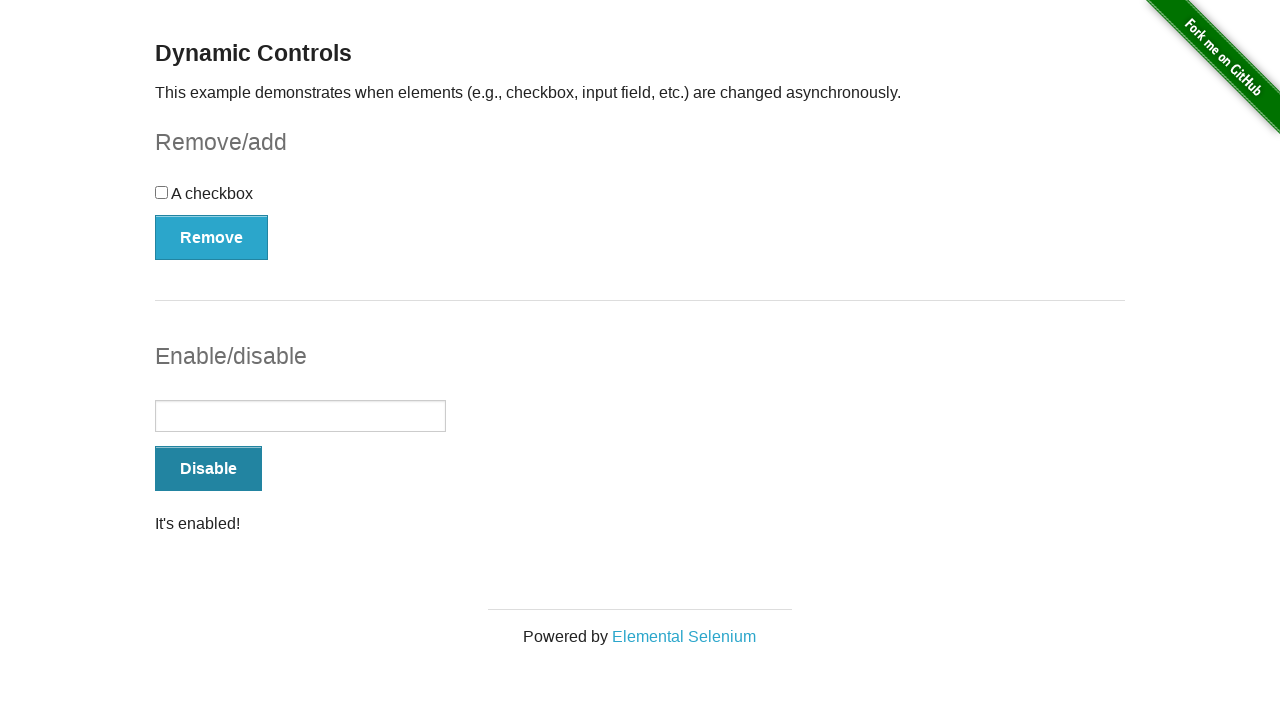

Verified success message displays 'It's enabled!'
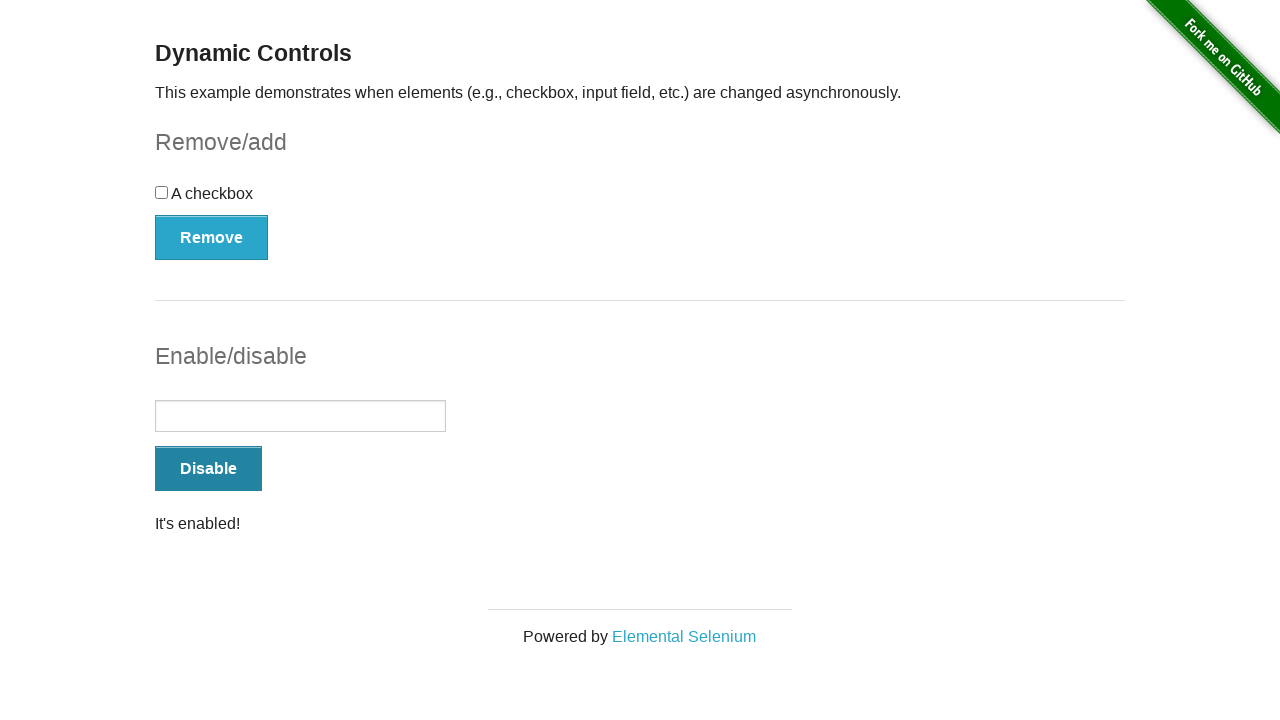

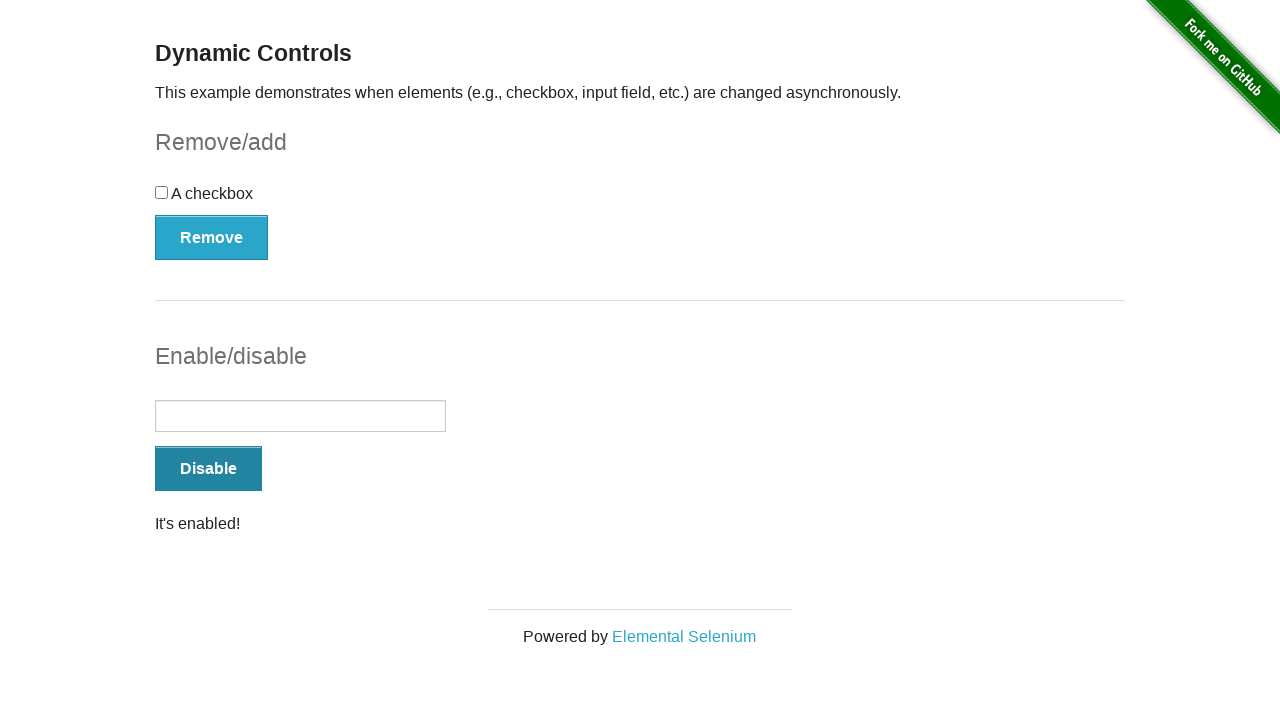